Tests browser back button navigation between filter views

Starting URL: https://demo.playwright.dev/todomvc

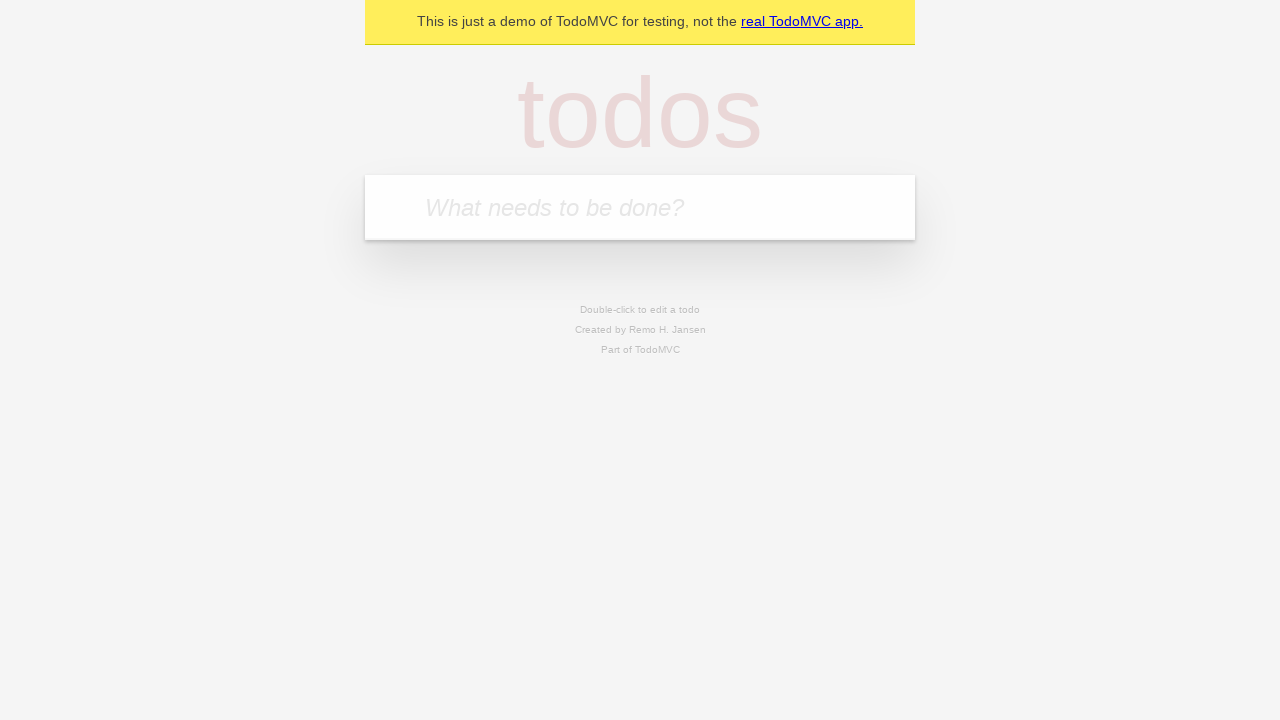

Filled first todo input with 'buy some cheese' on internal:attr=[placeholder="What needs to be done?"i]
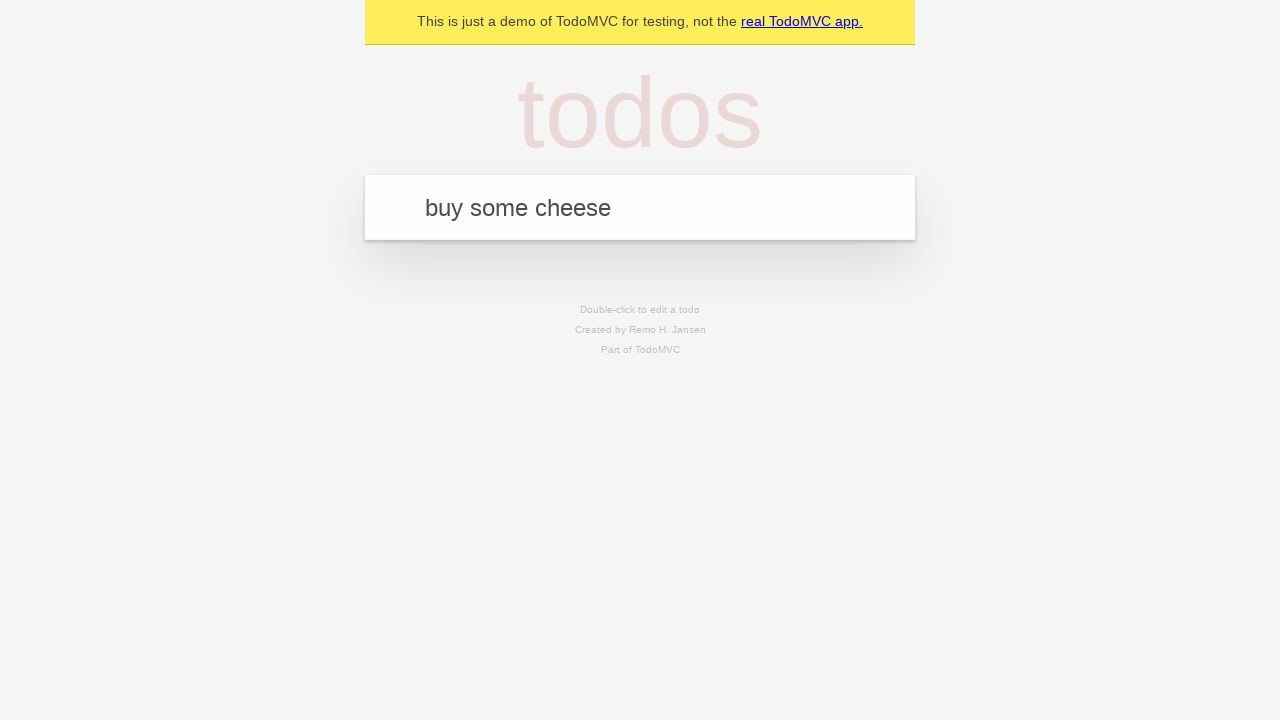

Pressed Enter to create first todo on internal:attr=[placeholder="What needs to be done?"i]
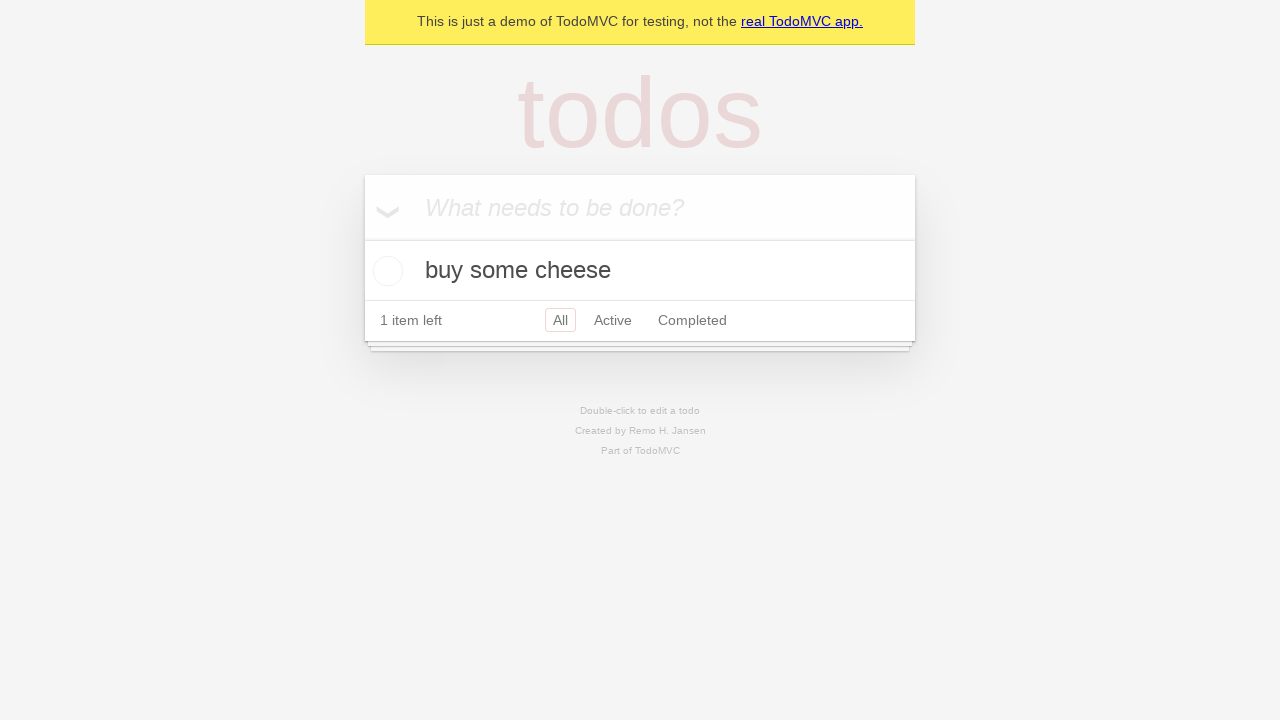

Filled second todo input with 'feed the cat' on internal:attr=[placeholder="What needs to be done?"i]
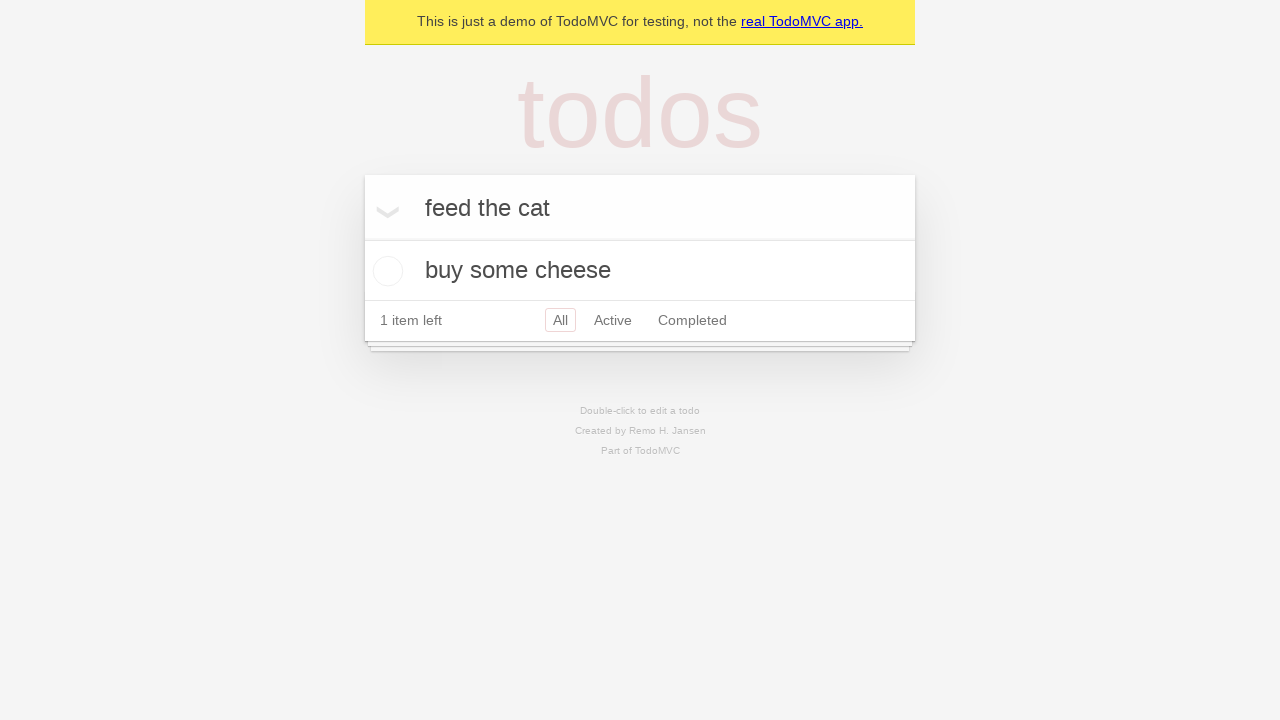

Pressed Enter to create second todo on internal:attr=[placeholder="What needs to be done?"i]
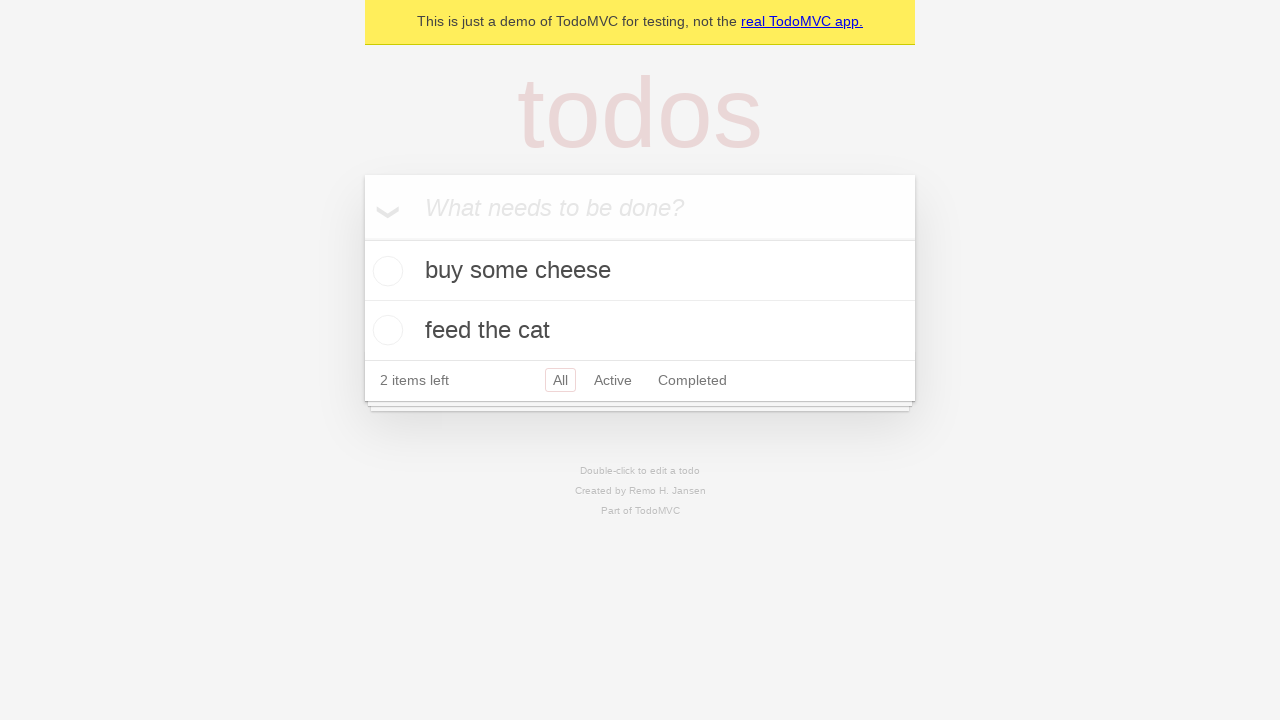

Filled third todo input with 'book a doctors appointment' on internal:attr=[placeholder="What needs to be done?"i]
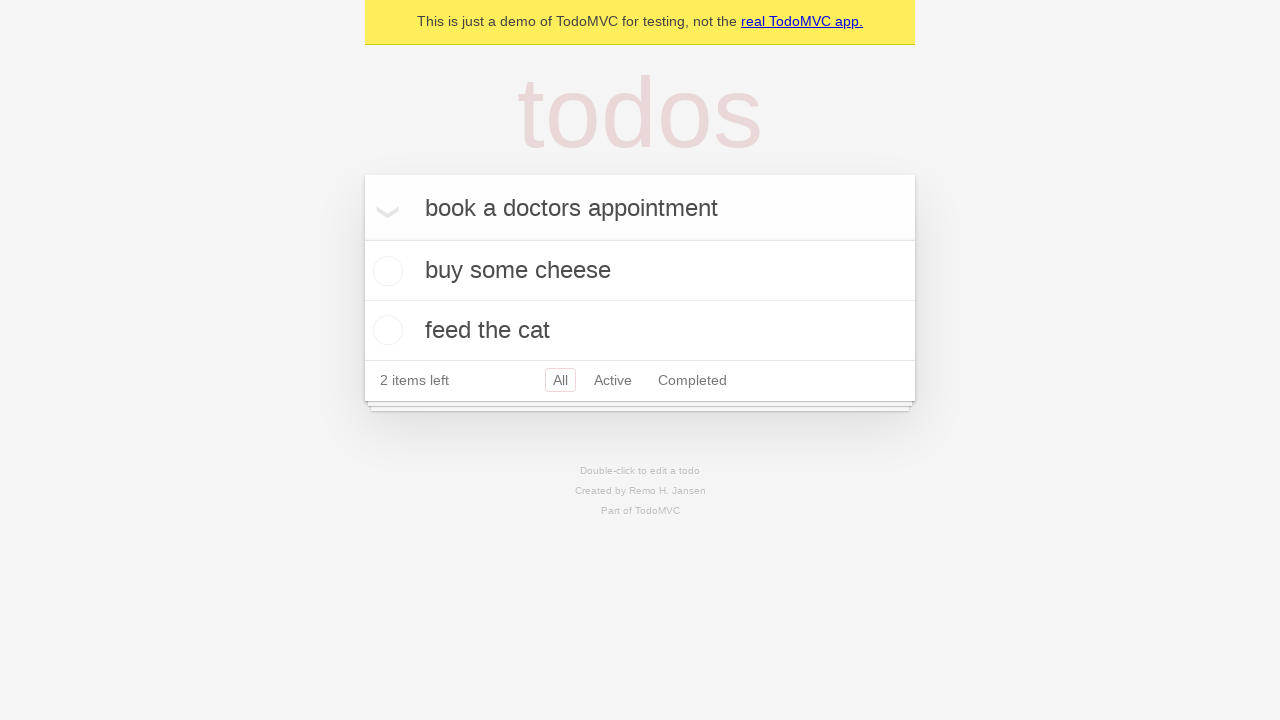

Pressed Enter to create third todo on internal:attr=[placeholder="What needs to be done?"i]
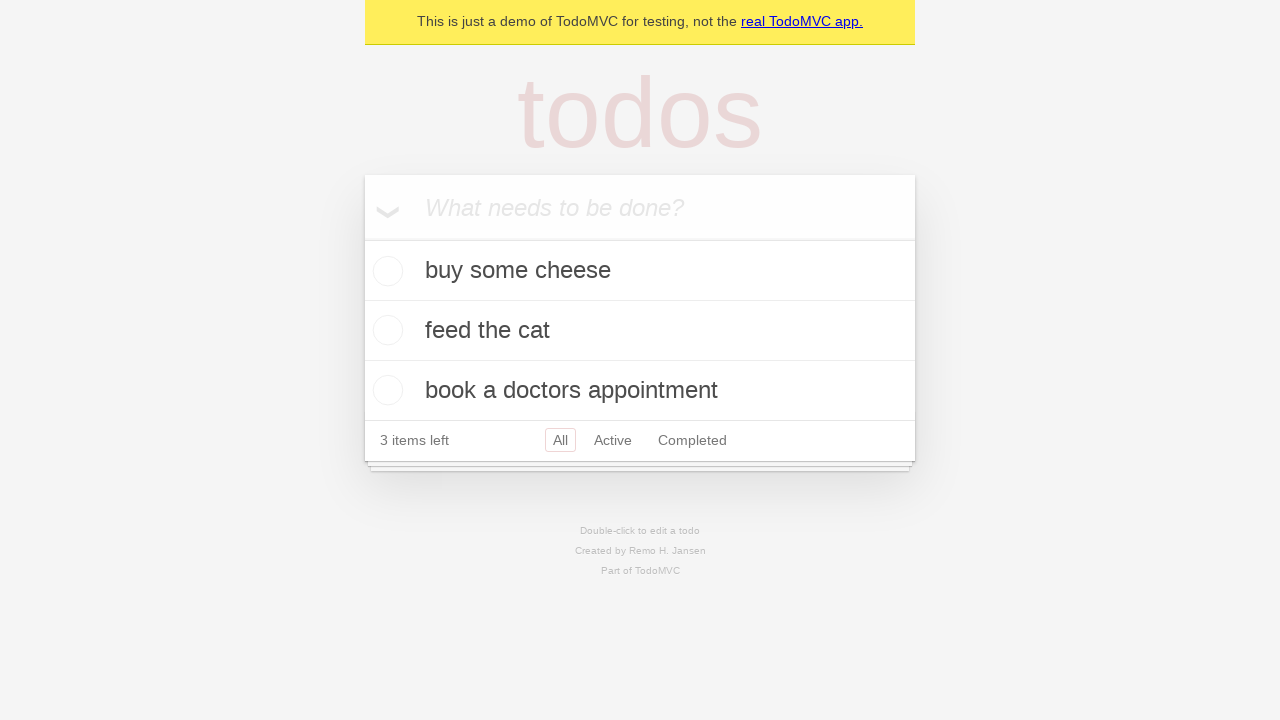

Checked the second todo to mark it as complete at (385, 330) on internal:testid=[data-testid="todo-item"s] >> nth=1 >> internal:role=checkbox
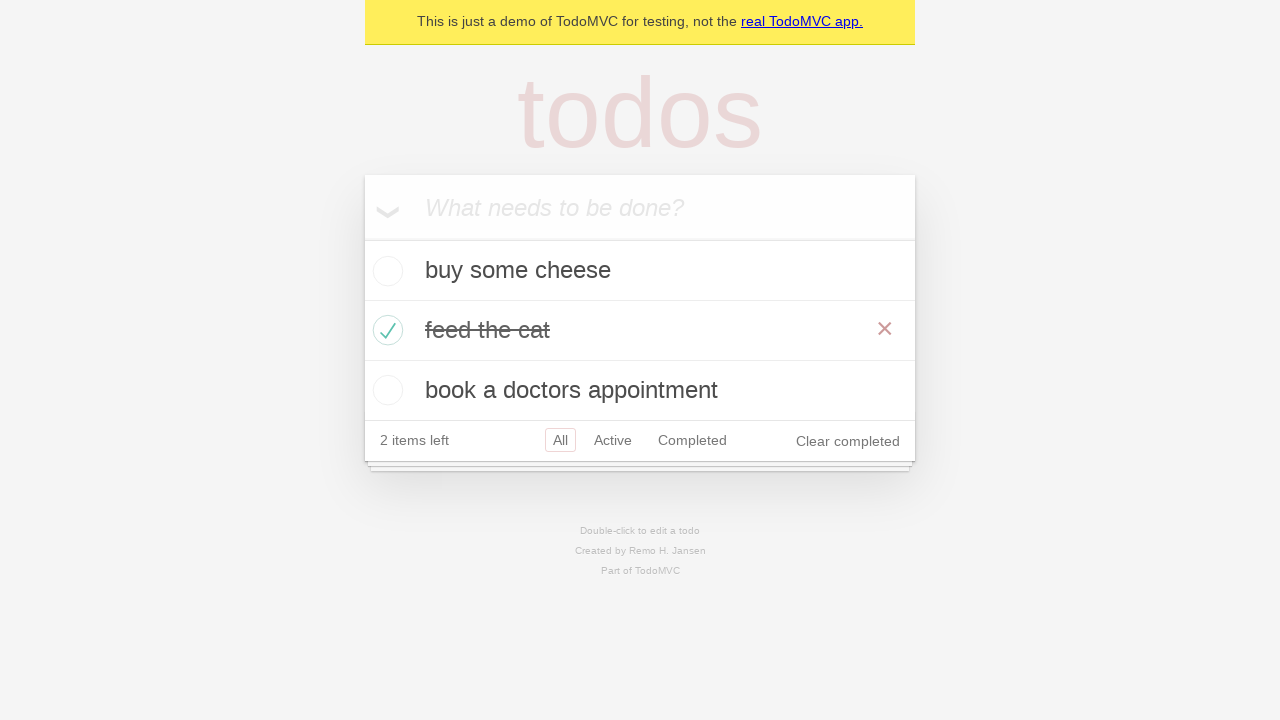

Clicked 'All' filter link at (560, 440) on internal:role=link[name="All"i]
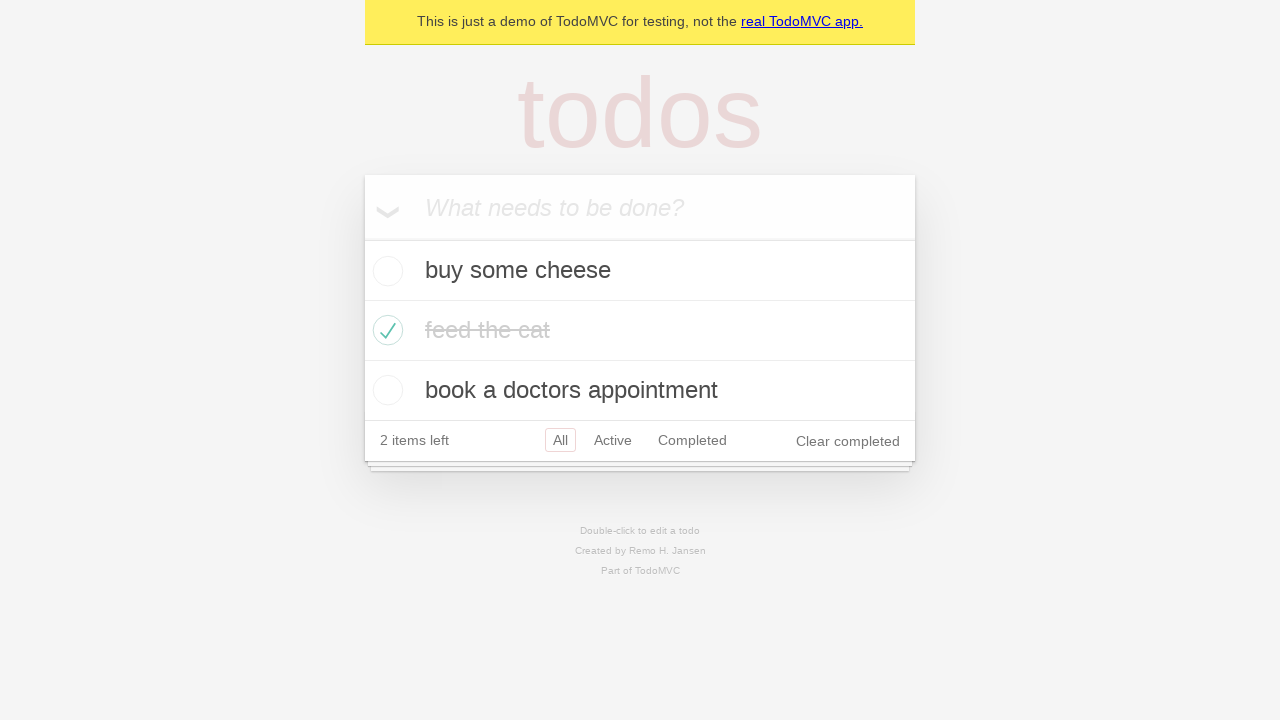

Clicked 'Active' filter link at (613, 440) on internal:role=link[name="Active"i]
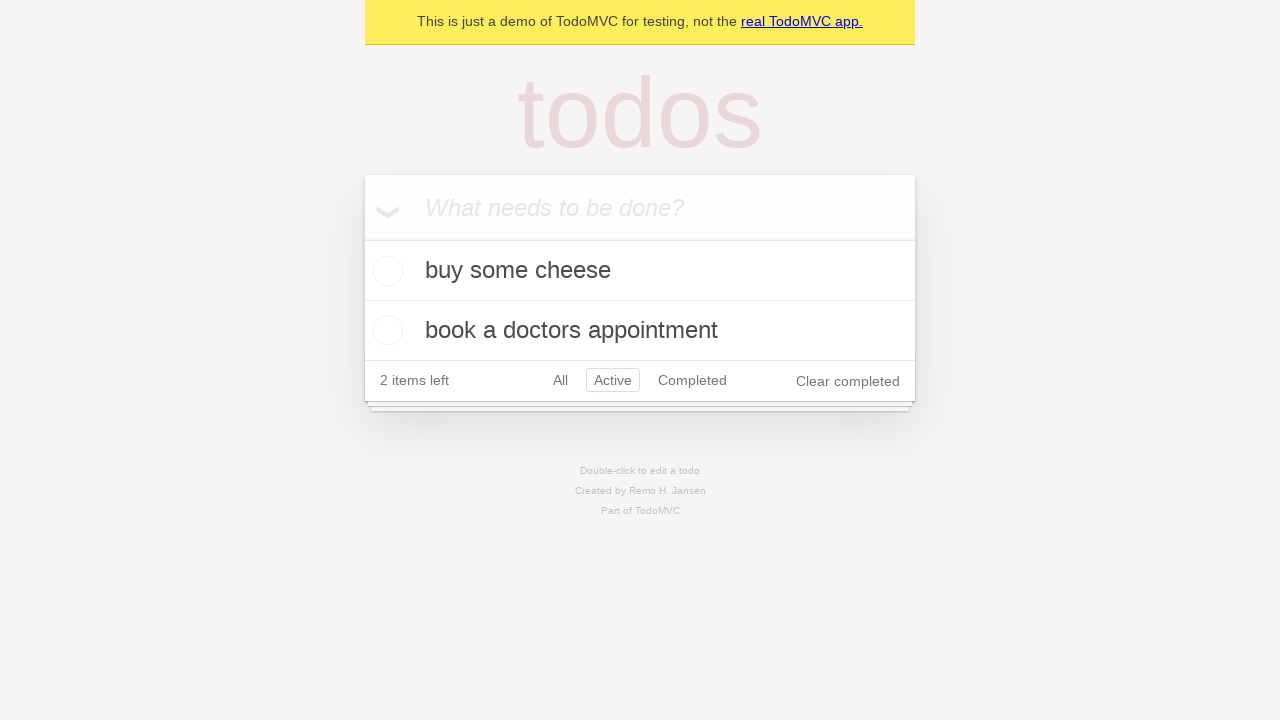

Clicked 'Completed' filter link at (692, 380) on internal:role=link[name="Completed"i]
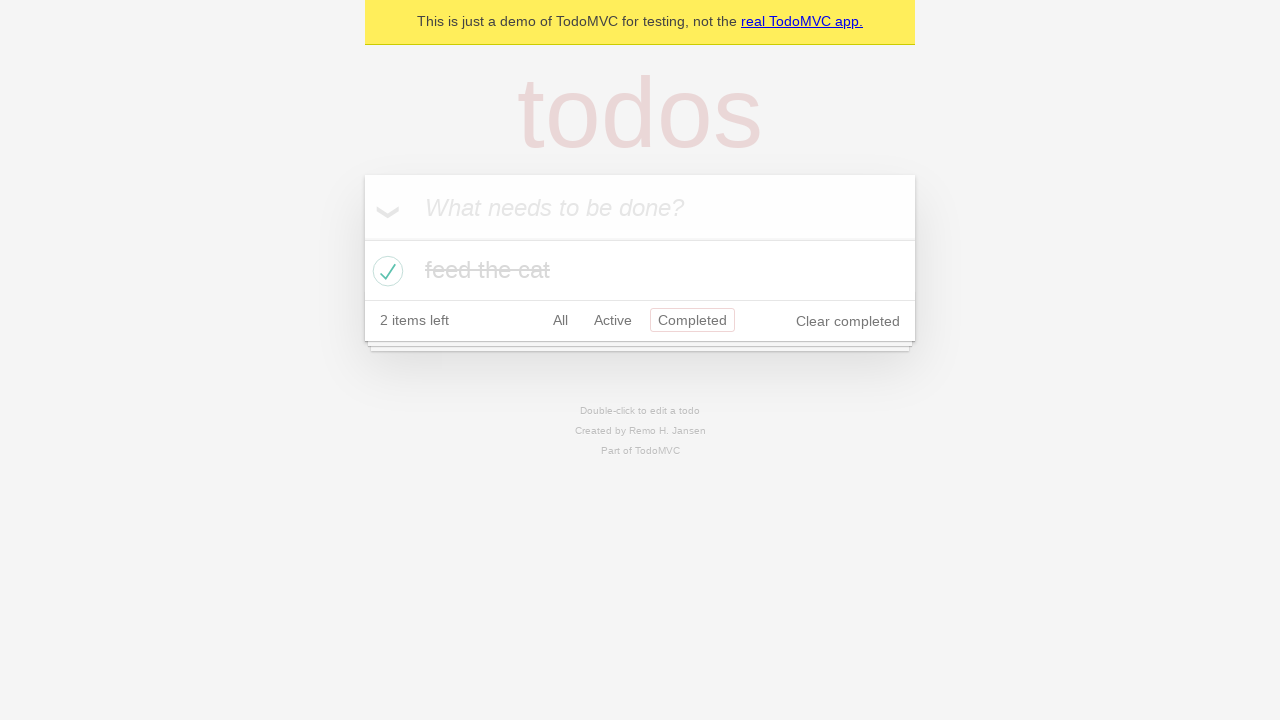

Navigated back from Completed filter view
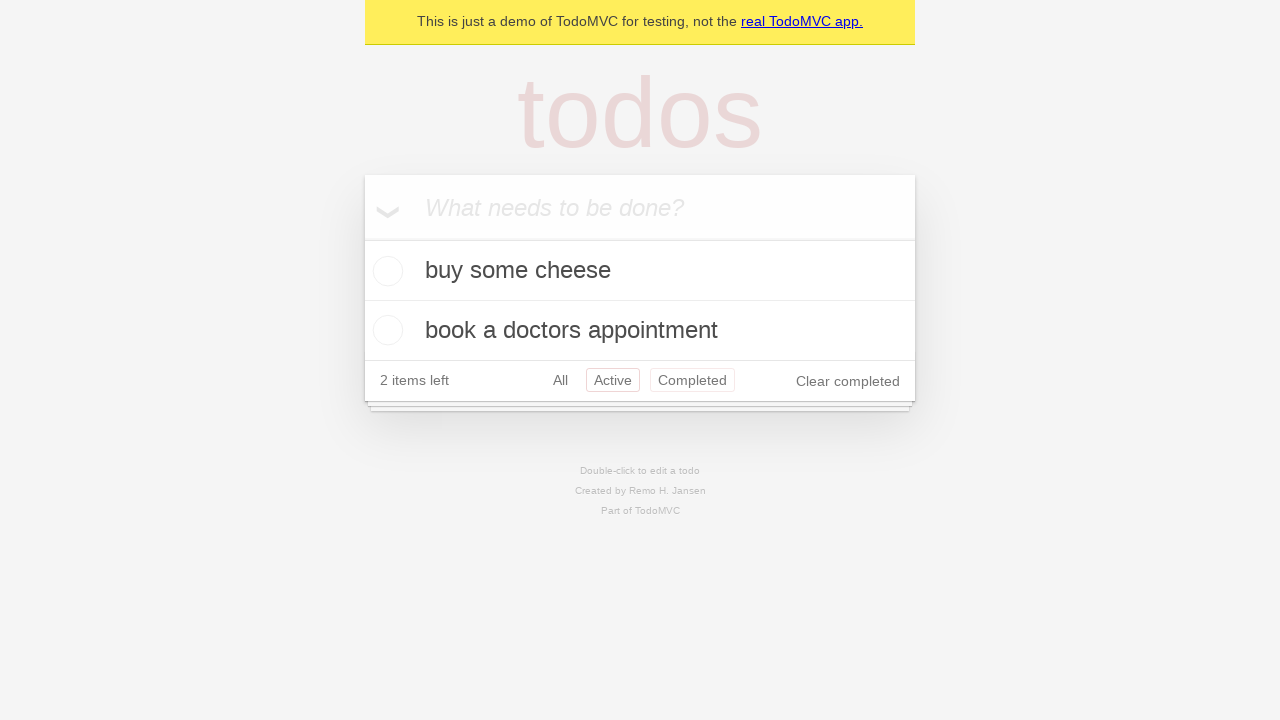

Navigated back from Active filter view
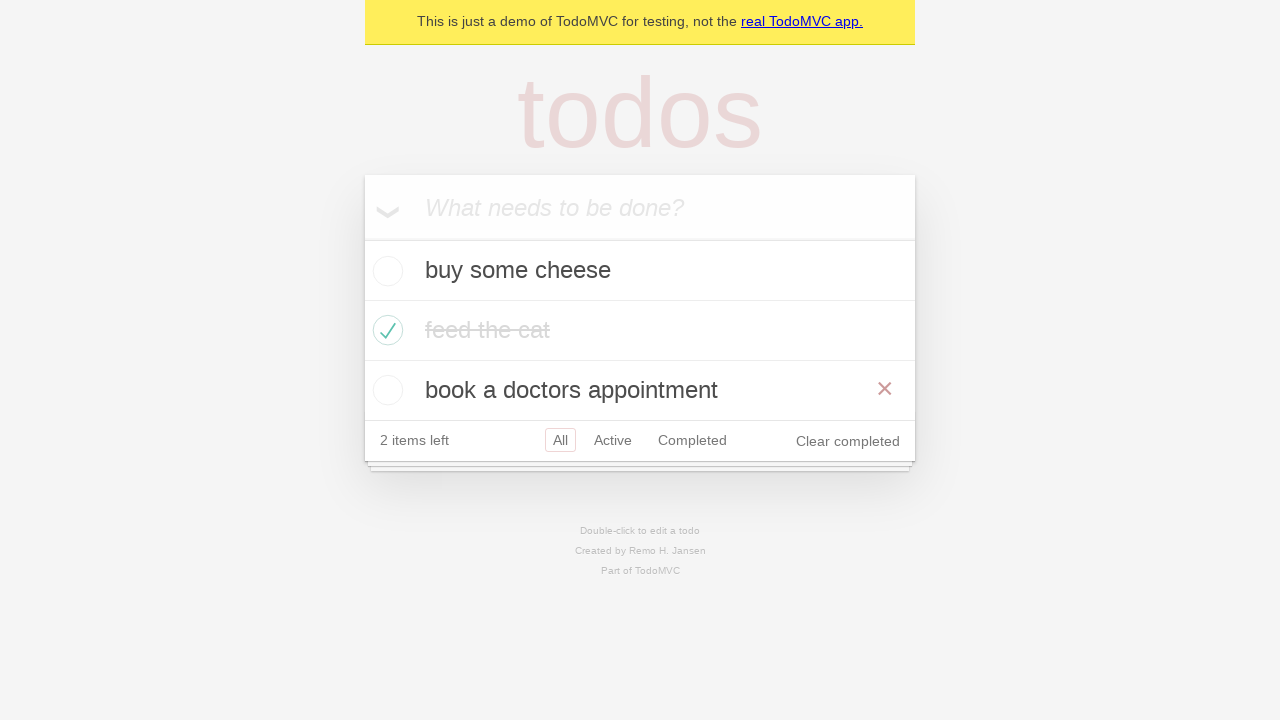

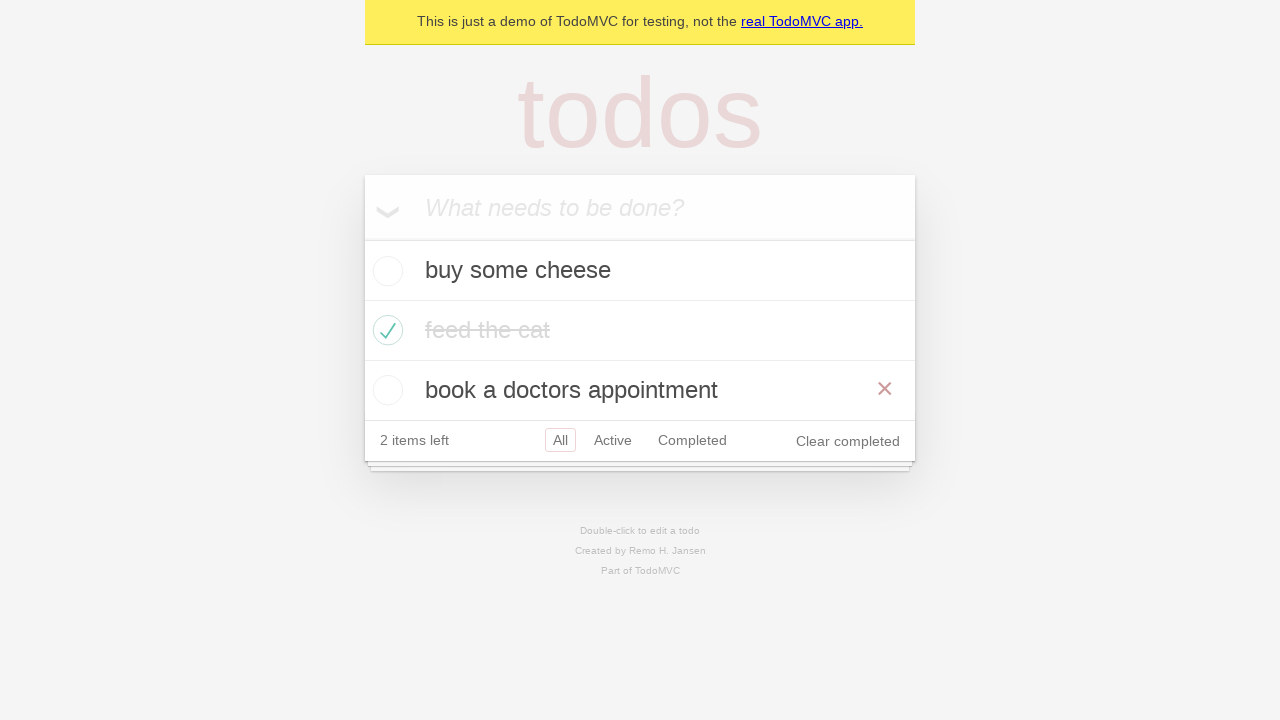